Tests checkbox functionality by navigating to a checkboxes page and verifying that the checkboxes are present and can be interacted with, checking if the last checkbox is selected.

Starting URL: http://the-internet.herokuapp.com/checkboxes

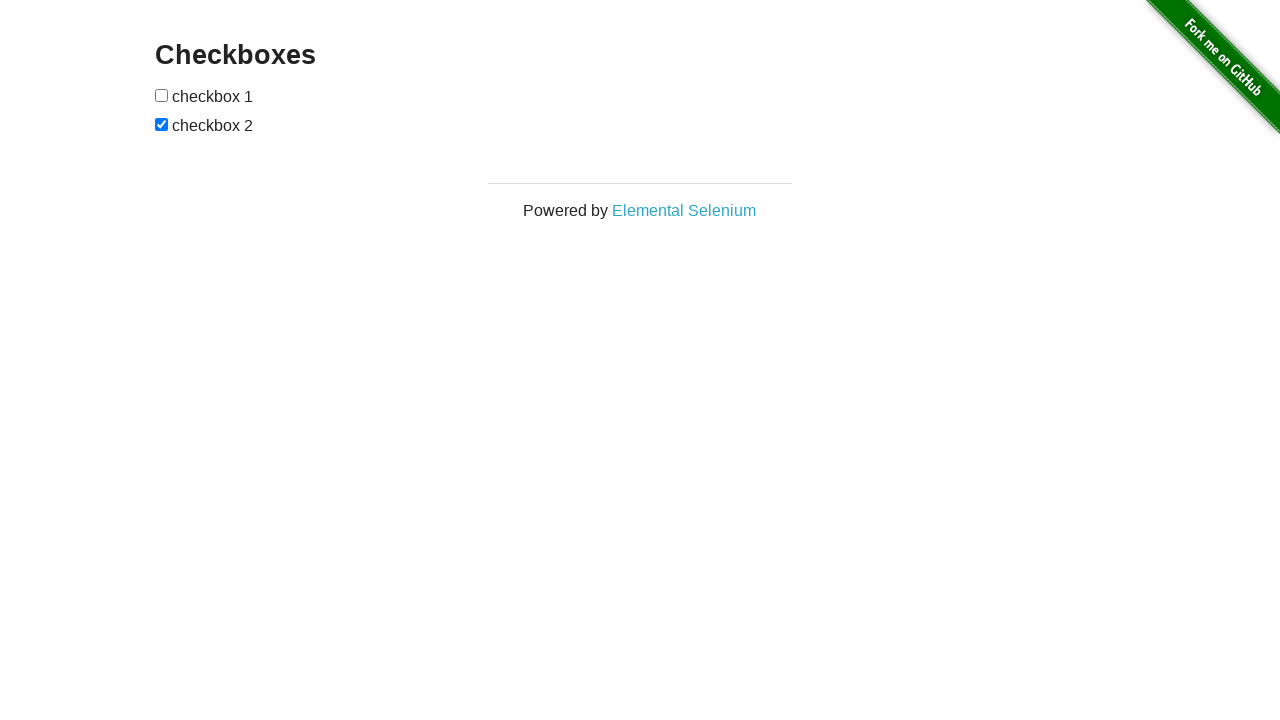

Waited for checkboxes to load on the page
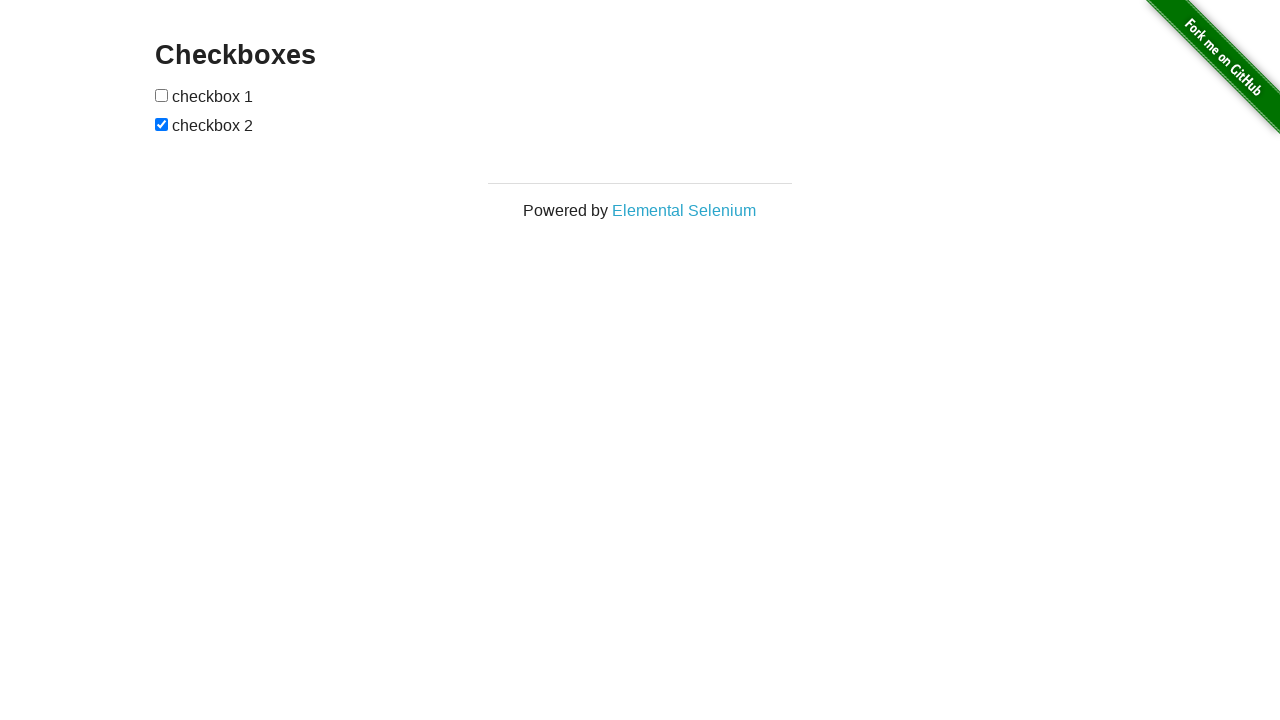

Located all checkboxes on the page
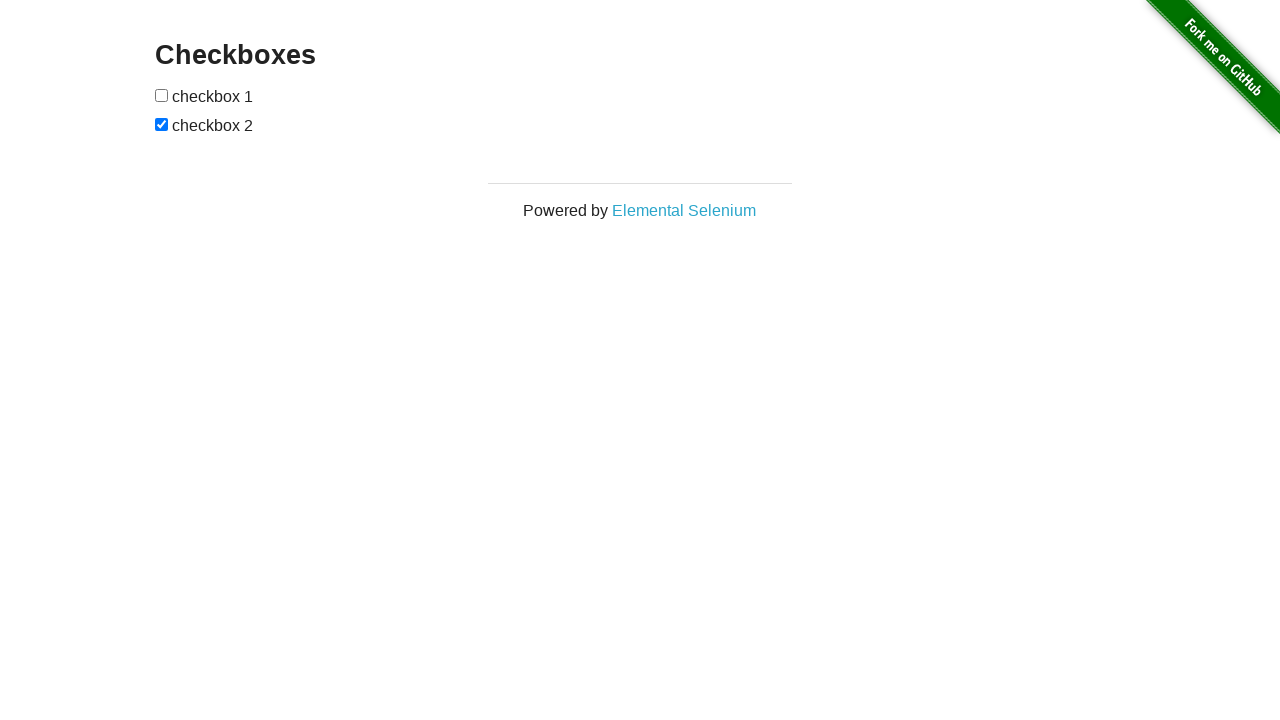

Verified that checkboxes are present on the page
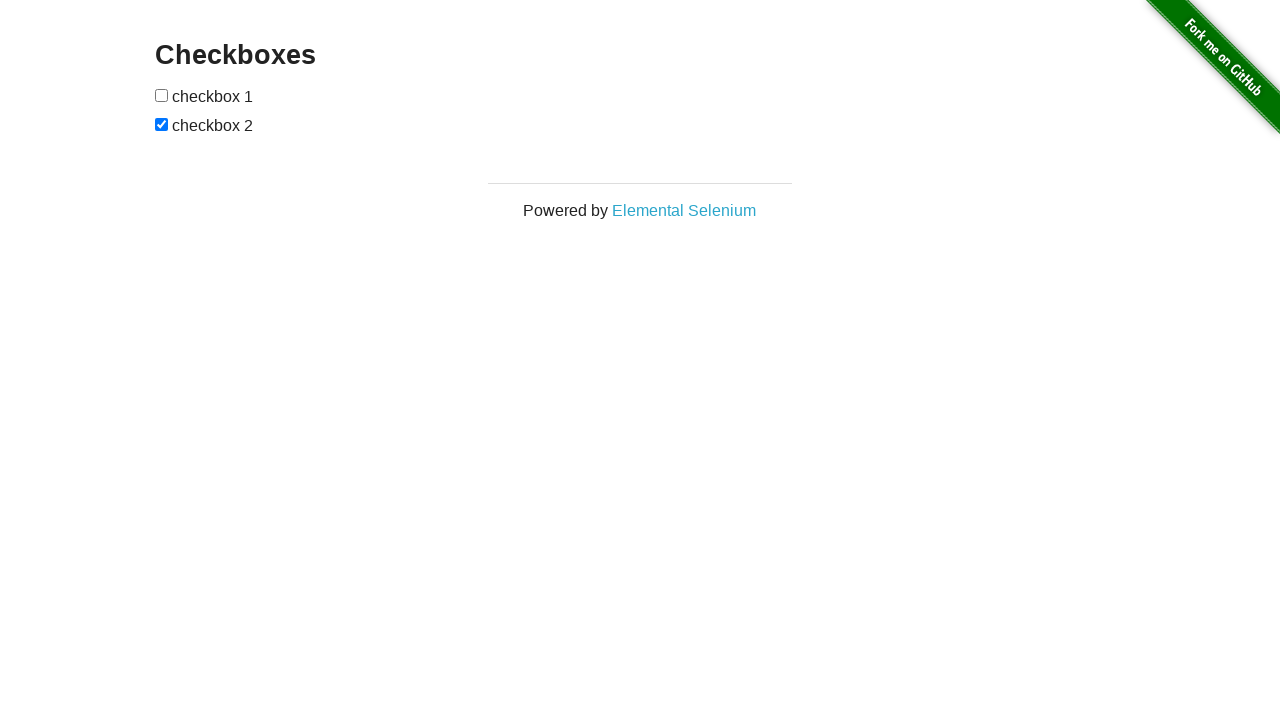

Verified that the last checkbox is checked
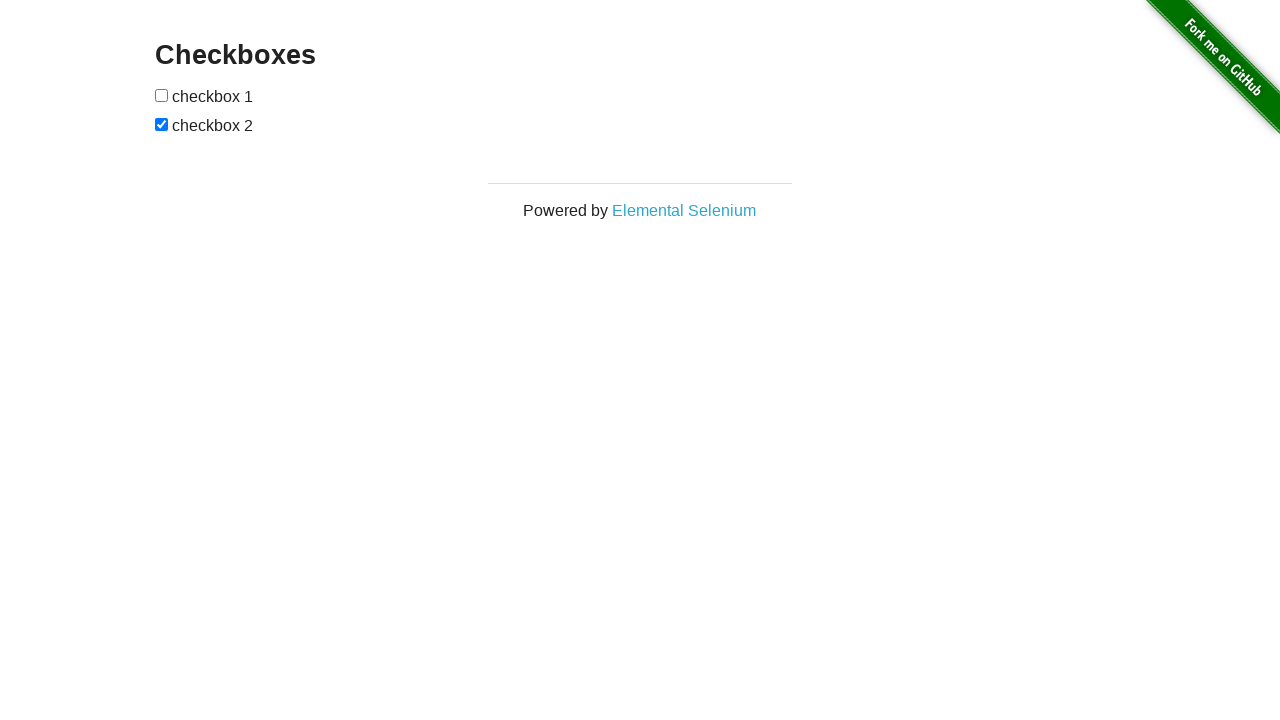

Clicked the first checkbox to toggle it at (162, 95) on input[type="checkbox"] >> nth=0
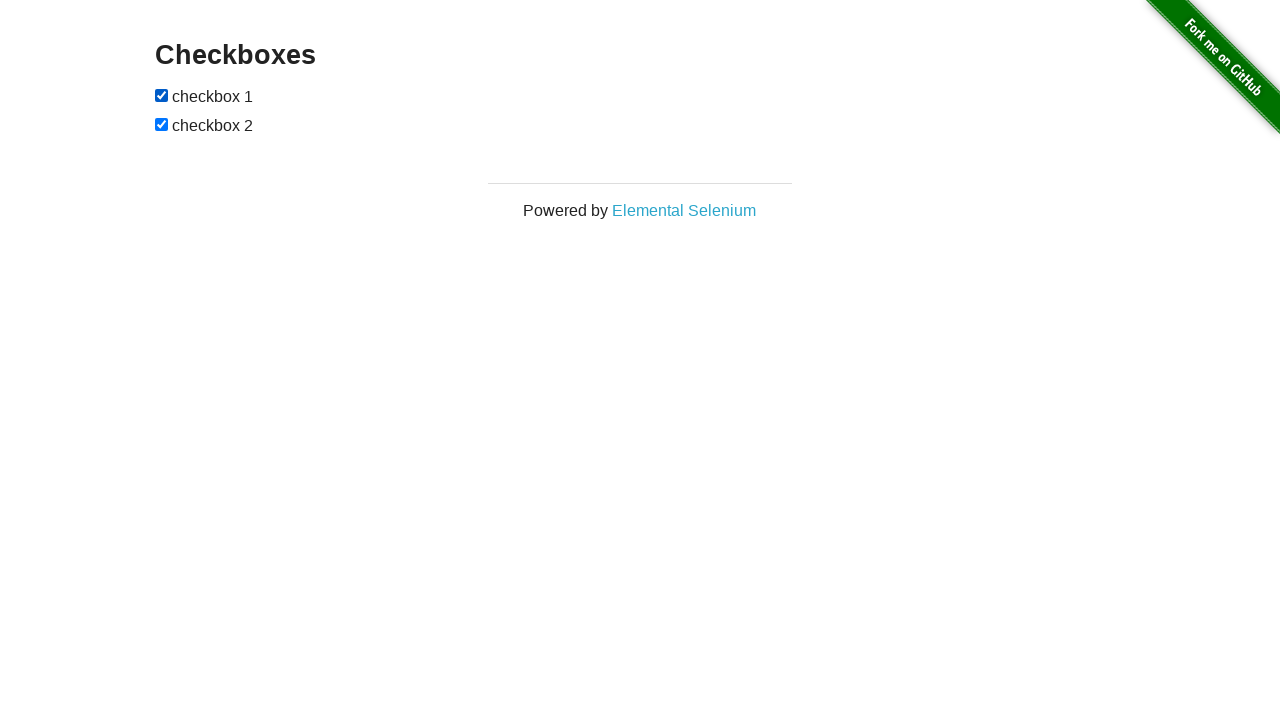

Verified that the first checkbox is now checked after clicking
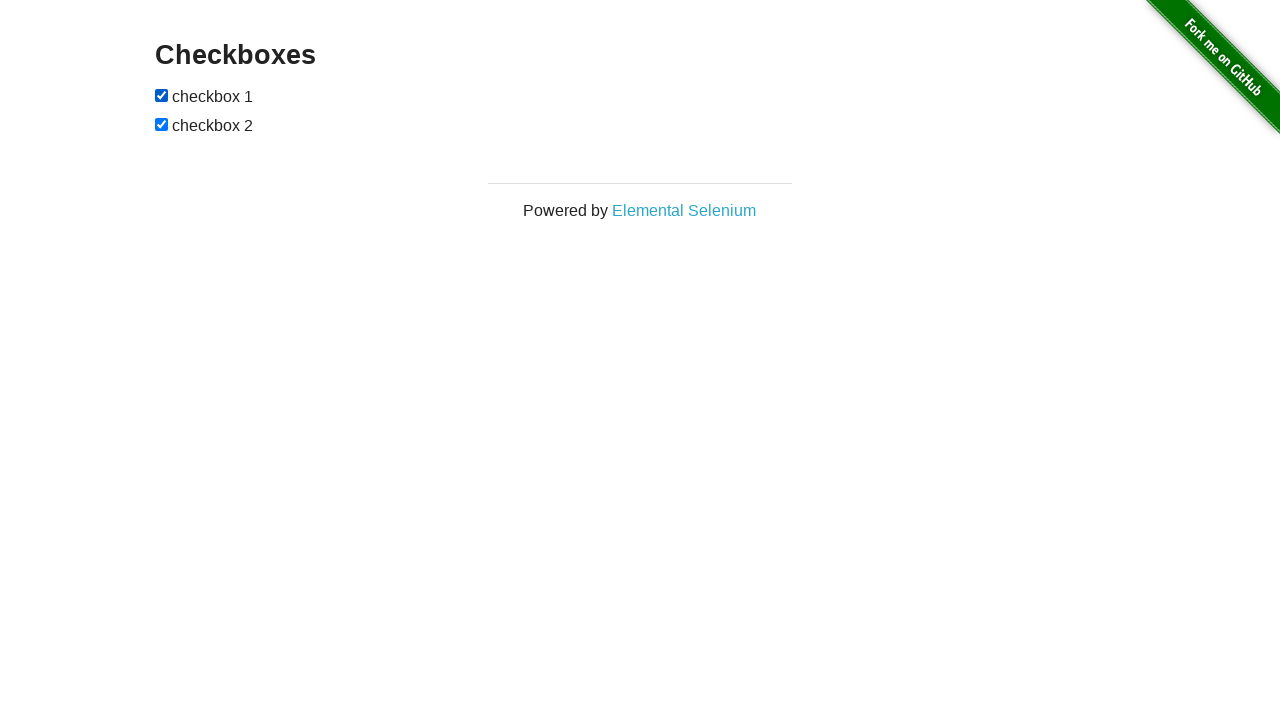

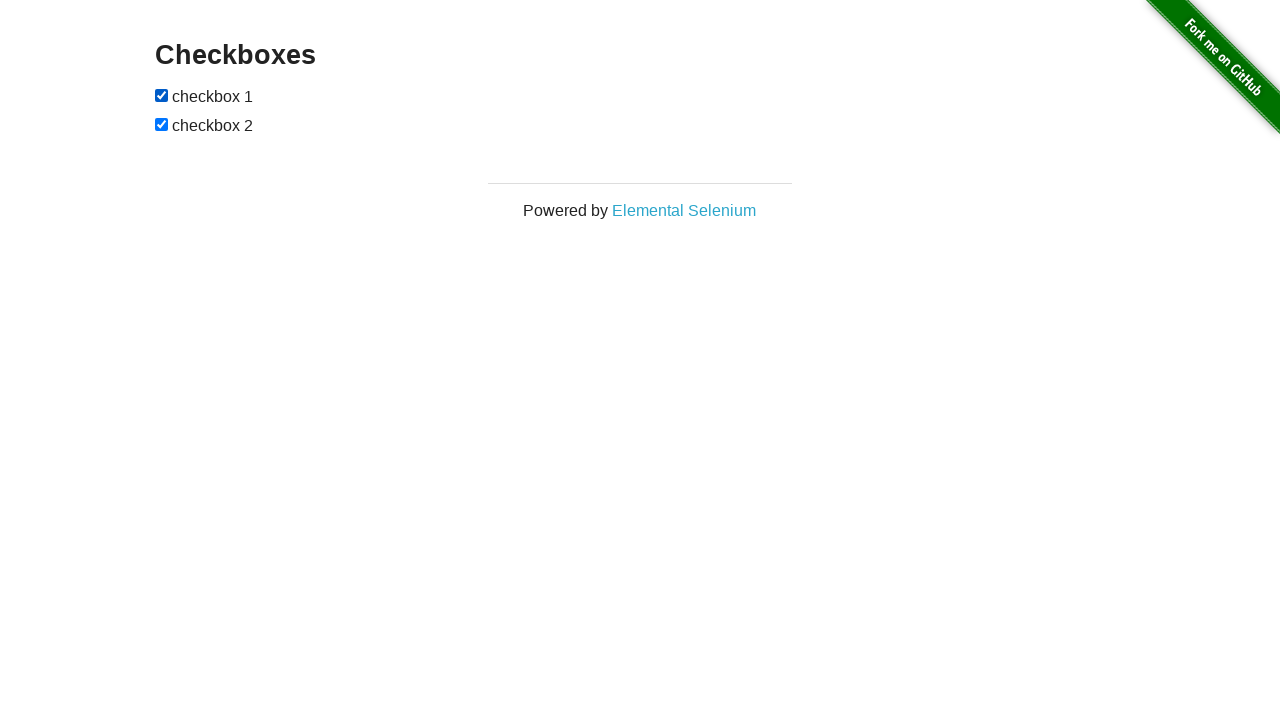